Tests the Challenging DOM page by clicking edit and delete links, clicking on a table cell, clicking on a canvas element, and verifying that a specific table cell contains expected text.

Starting URL: http://the-internet.herokuapp.com/challenging_dom

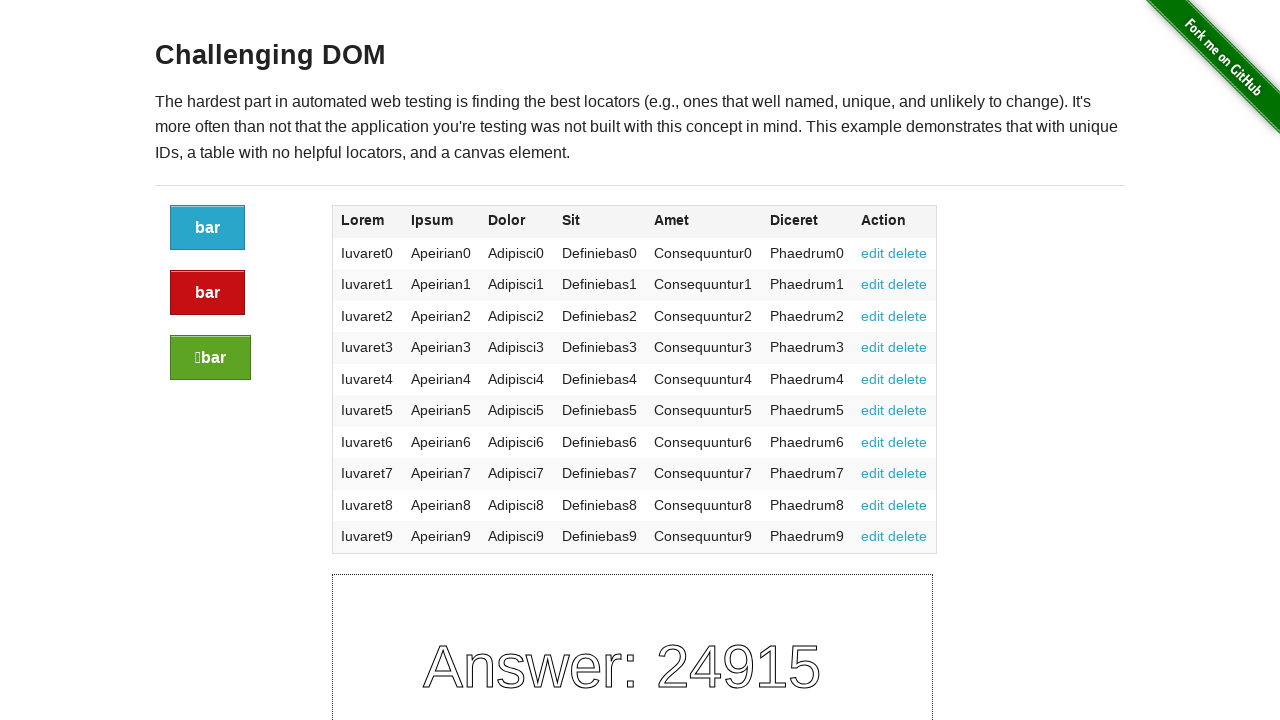

Clicked on the 'edit' link at (873, 253) on text=edit
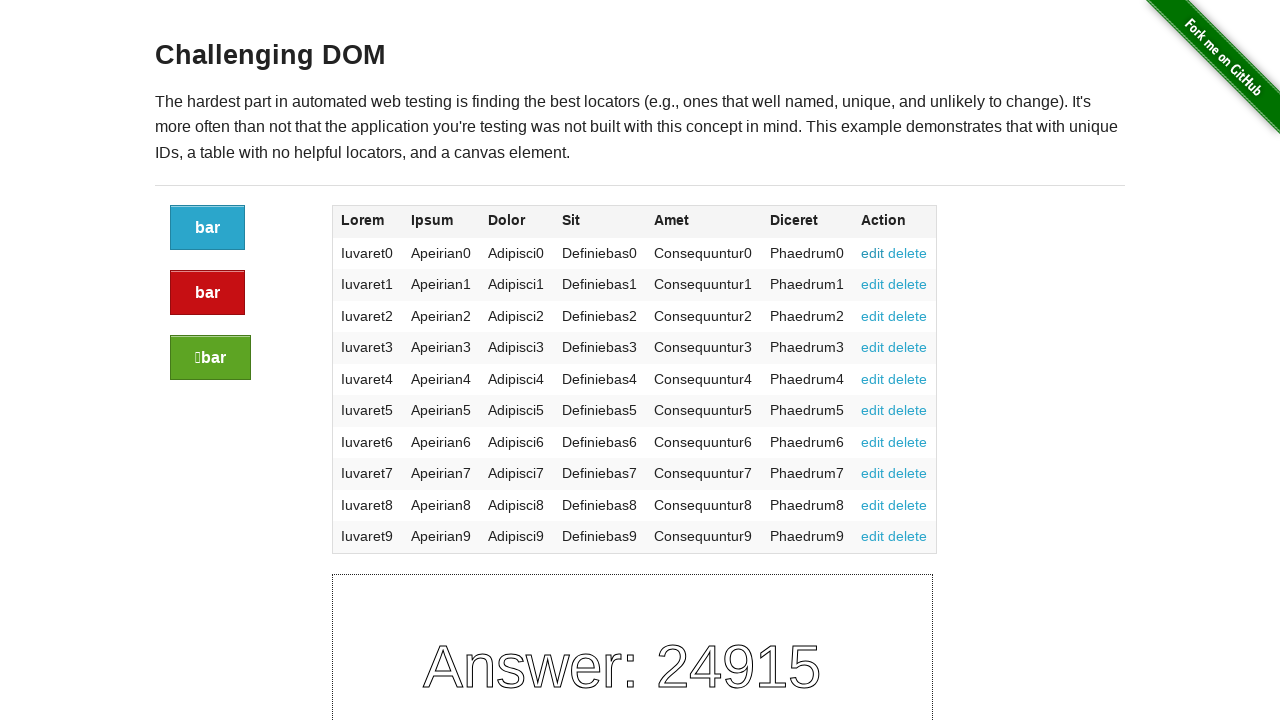

Clicked on the 'delete' link at (908, 253) on text=delete
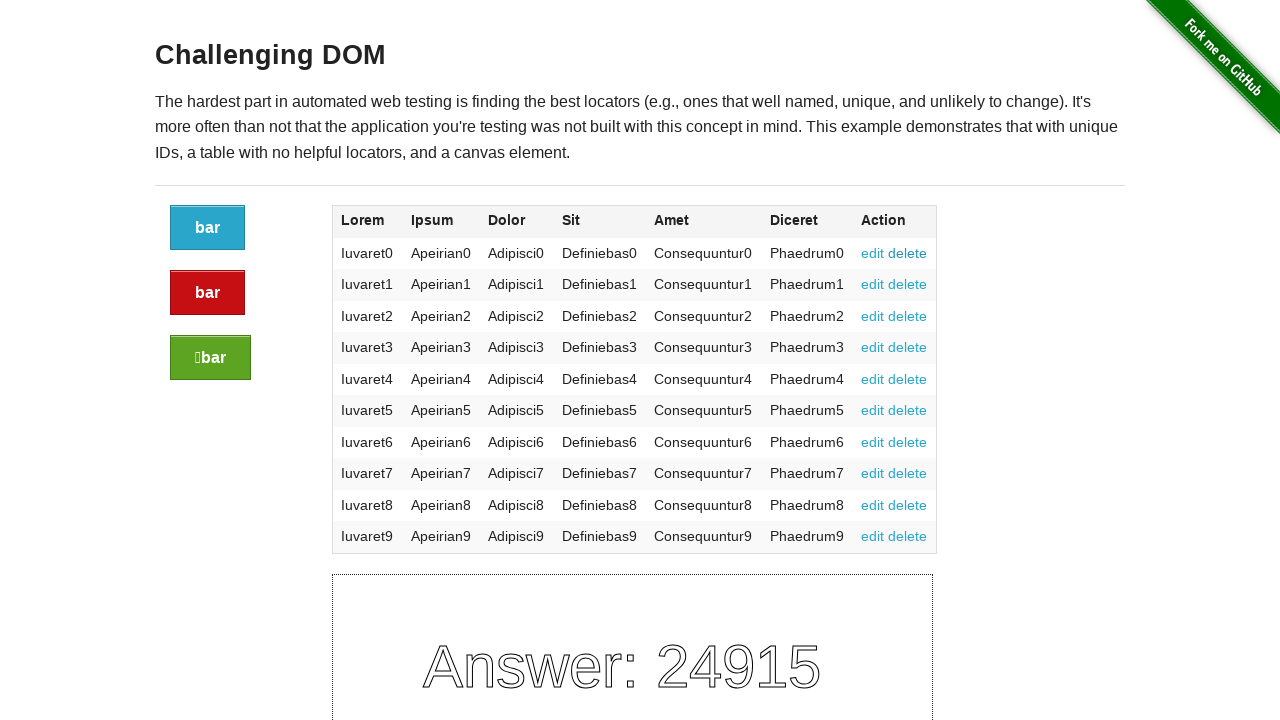

Clicked on the 4th cell of the first table row at (599, 254) on tr:nth-child(1) > td:nth-child(4)
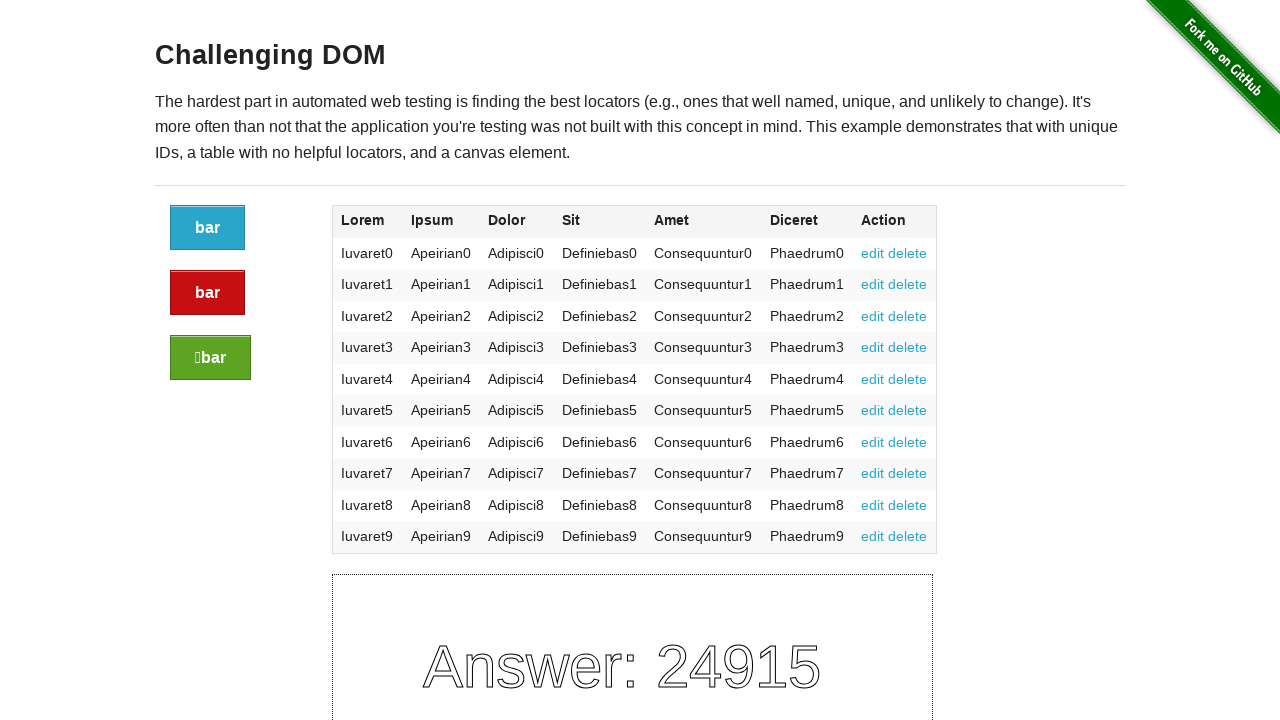

Clicked on the canvas element at (632, 619) on #canvas
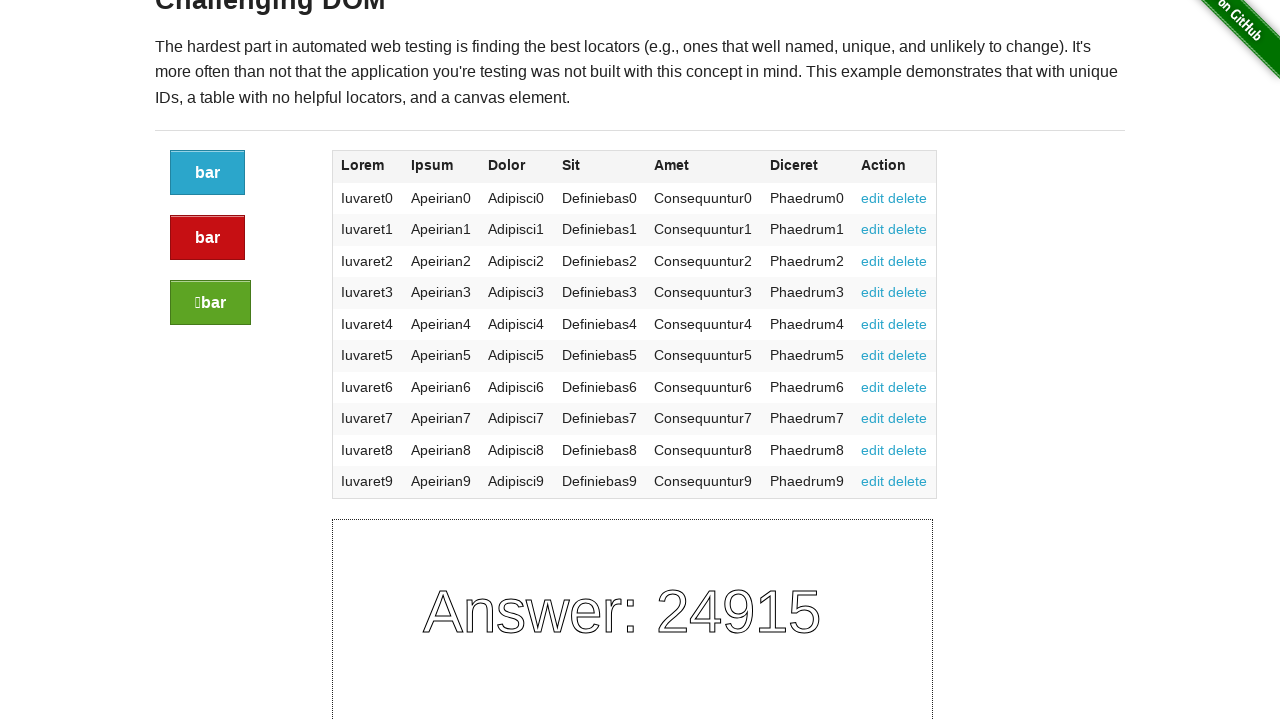

Verified that table cell contains expected text 'Definiebas0'
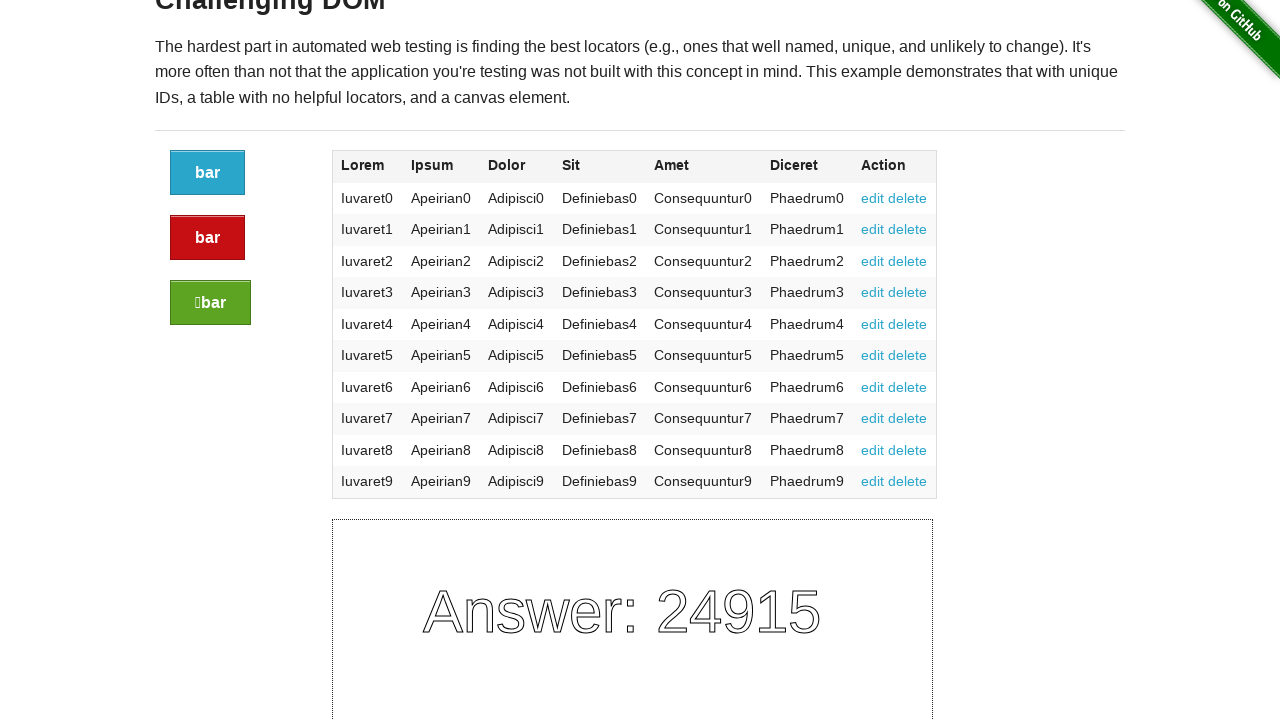

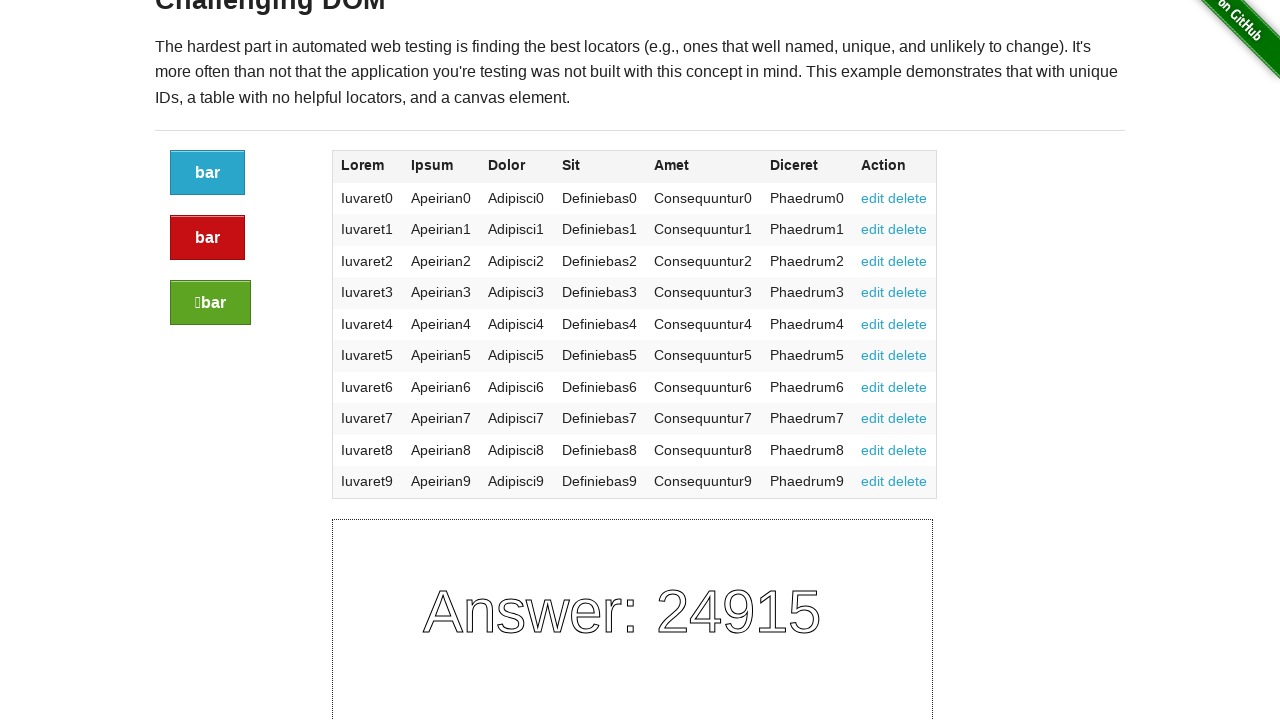